Tests delayed appearance functionality by filling a textbox with text and verifying a success message appears after a delay

Starting URL: https://interaction-playground.pages.dev/delays

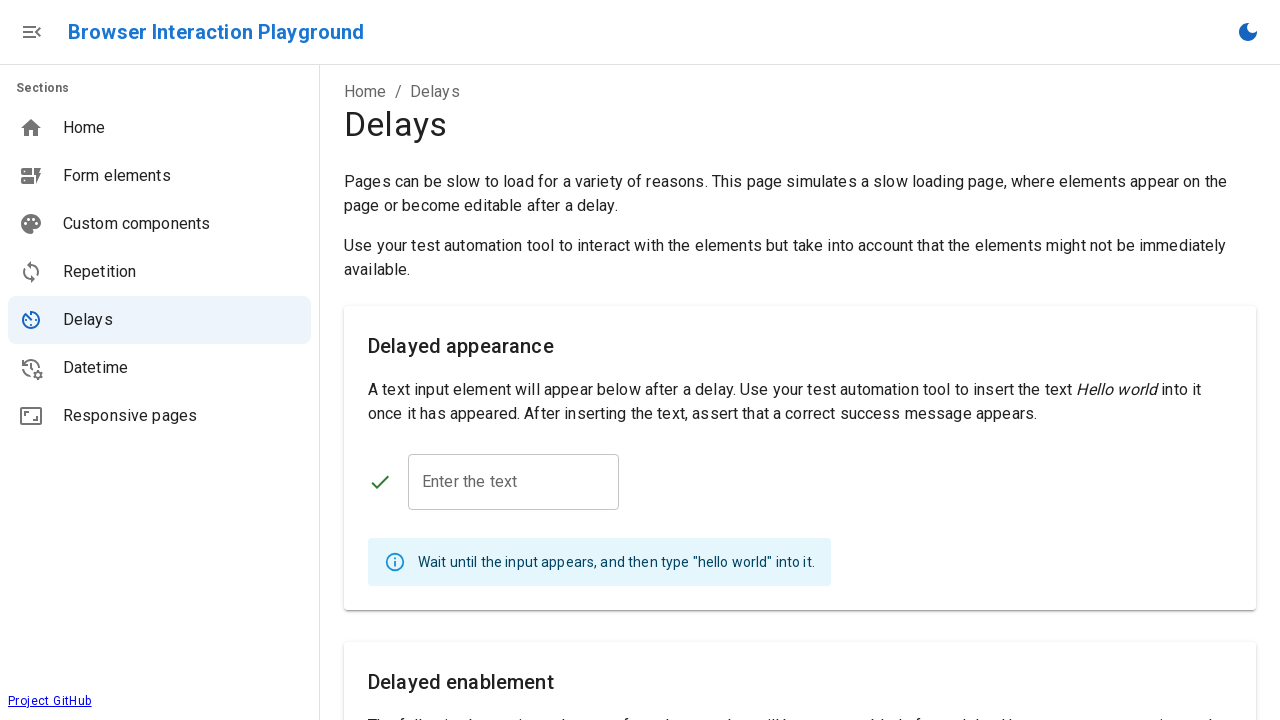

Clicked on the textbox to focus it at (514, 482) on internal:role=textbox[name="Enter the text"i]
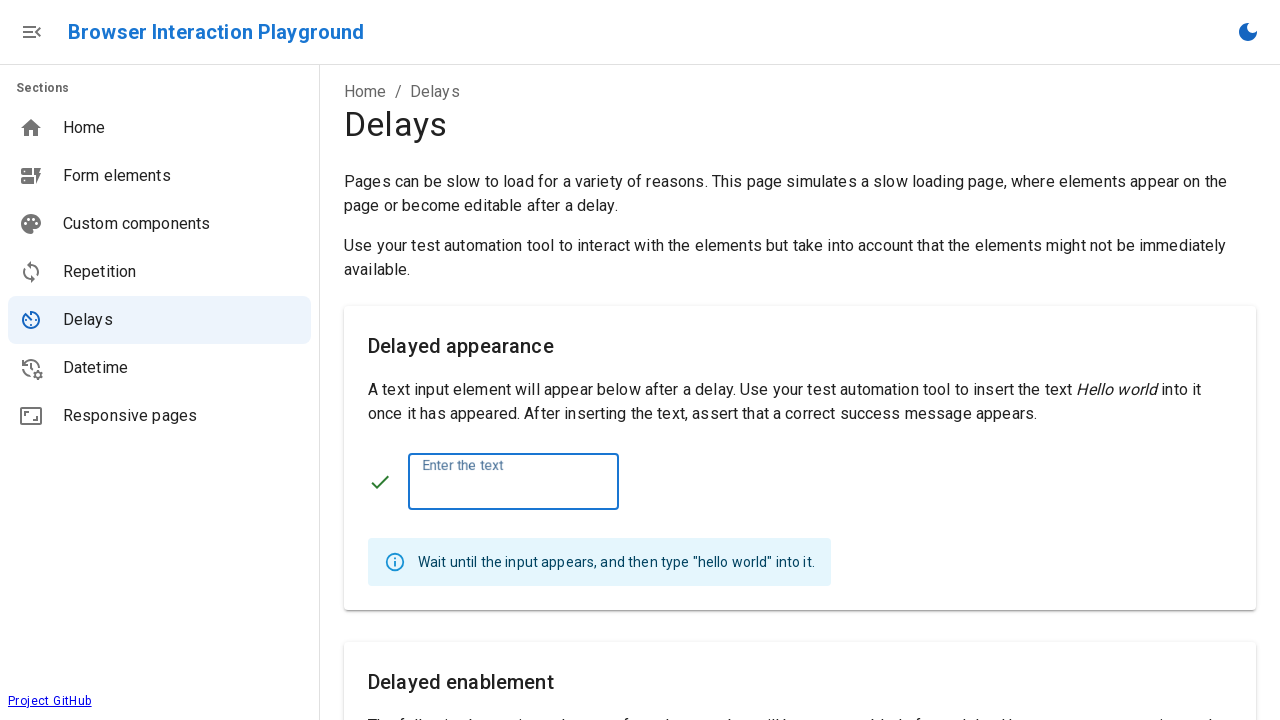

Filled textbox with 'Hello world' on internal:role=textbox[name="Enter the text"i]
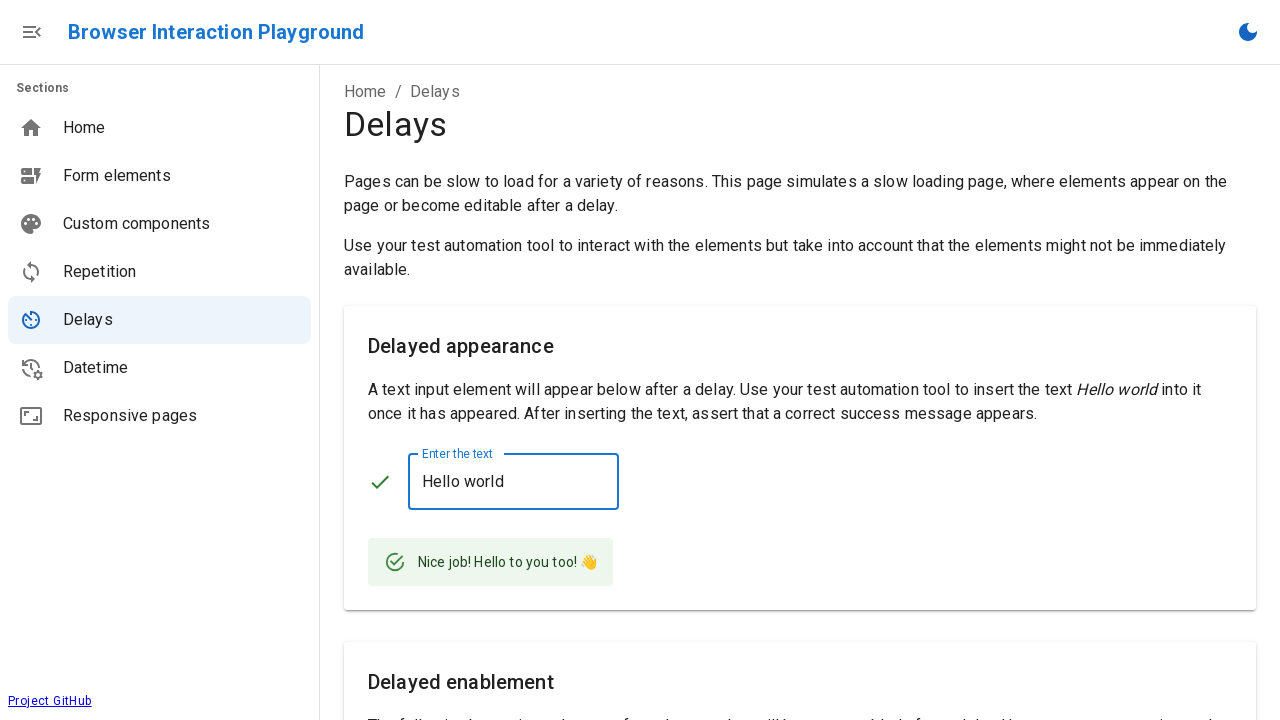

Clicked on the delayed success message 'Nice job! Hello to you too!' at (508, 562) on internal:text="Nice job! Hello to you too!"i
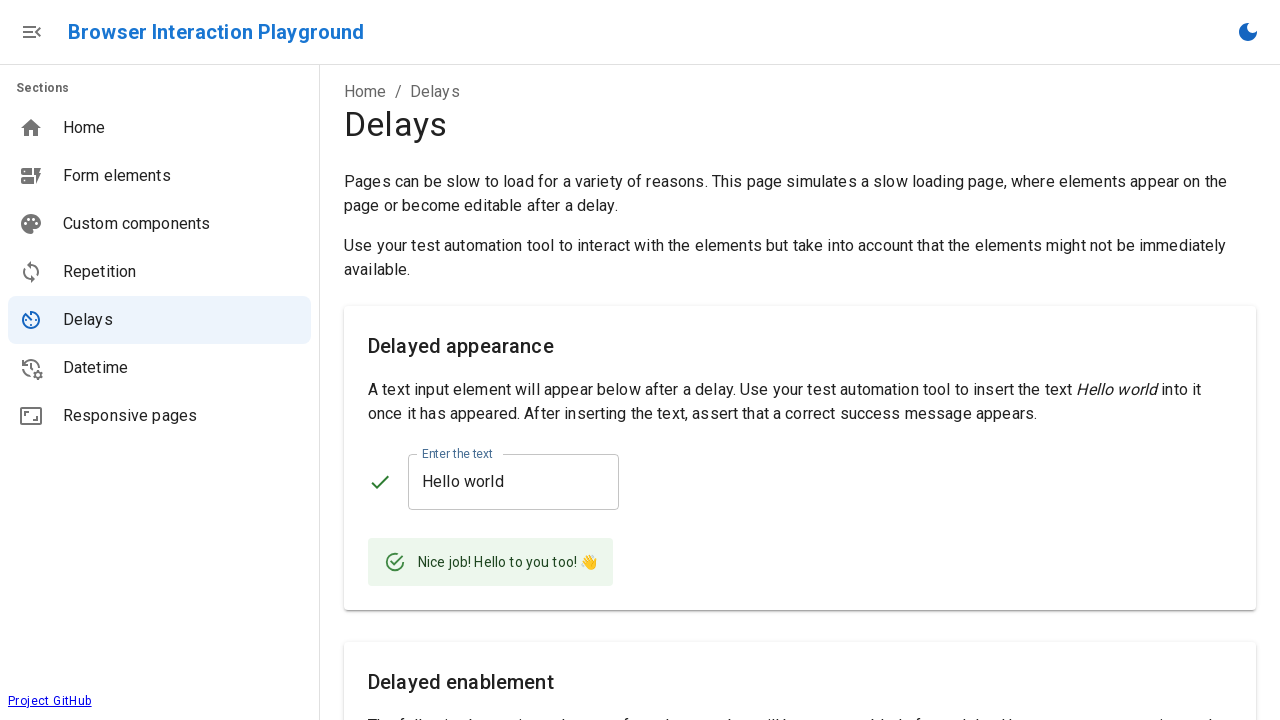

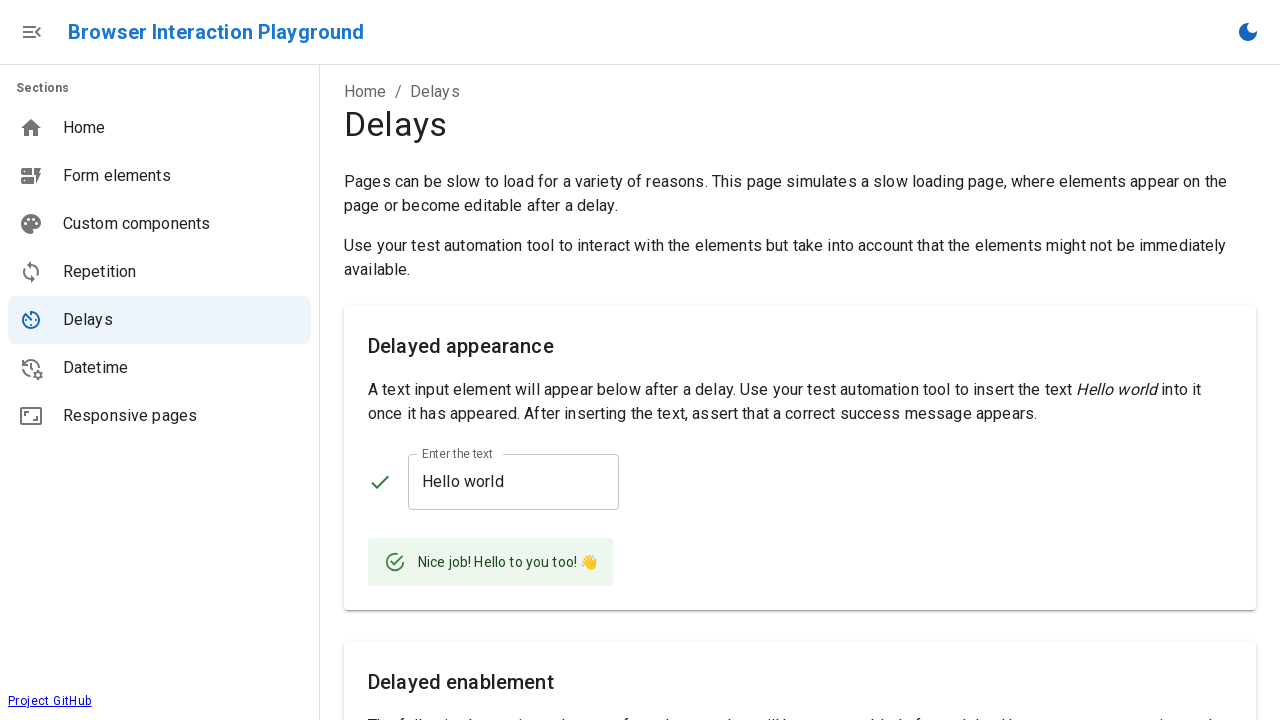